Tests right-click (context menu) functionality by performing a right-click on a button and verifying the success message appears

Starting URL: https://demoqa.com/buttons

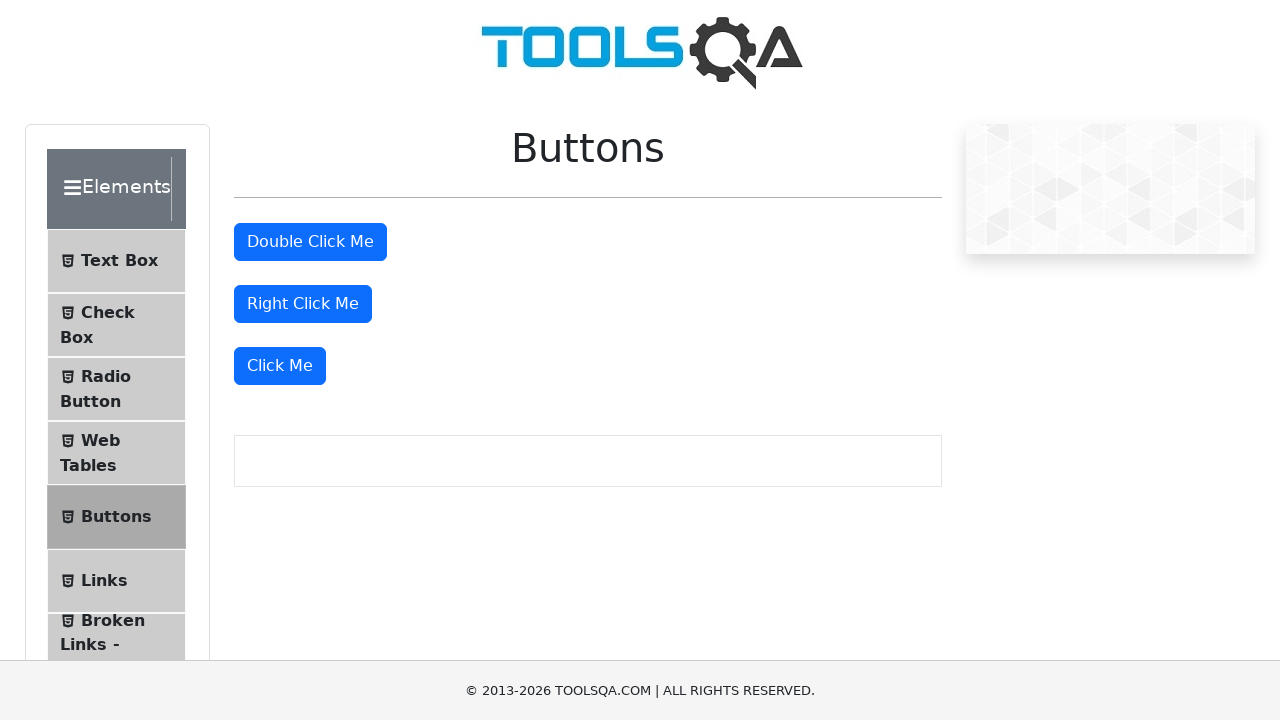

Right-clicked the right-click button at (303, 304) on #rightClickBtn
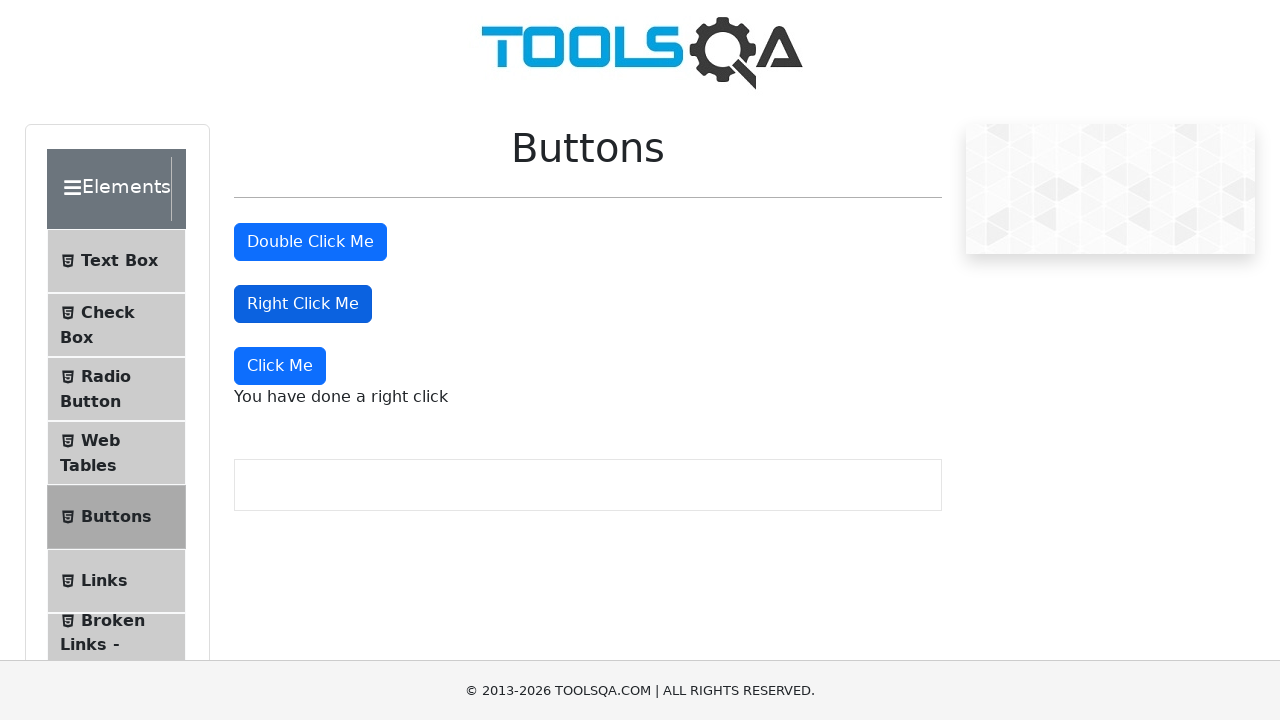

Right-click context menu message appeared
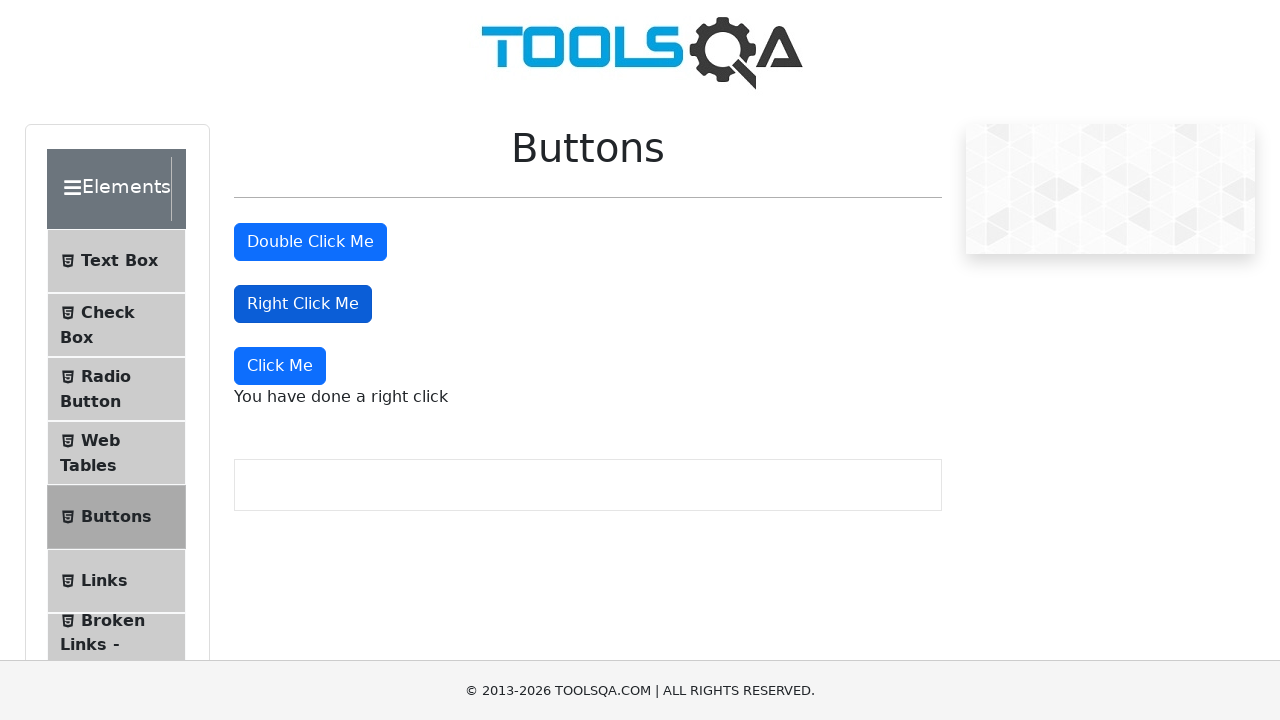

Verified success message: 'You have done a right click'
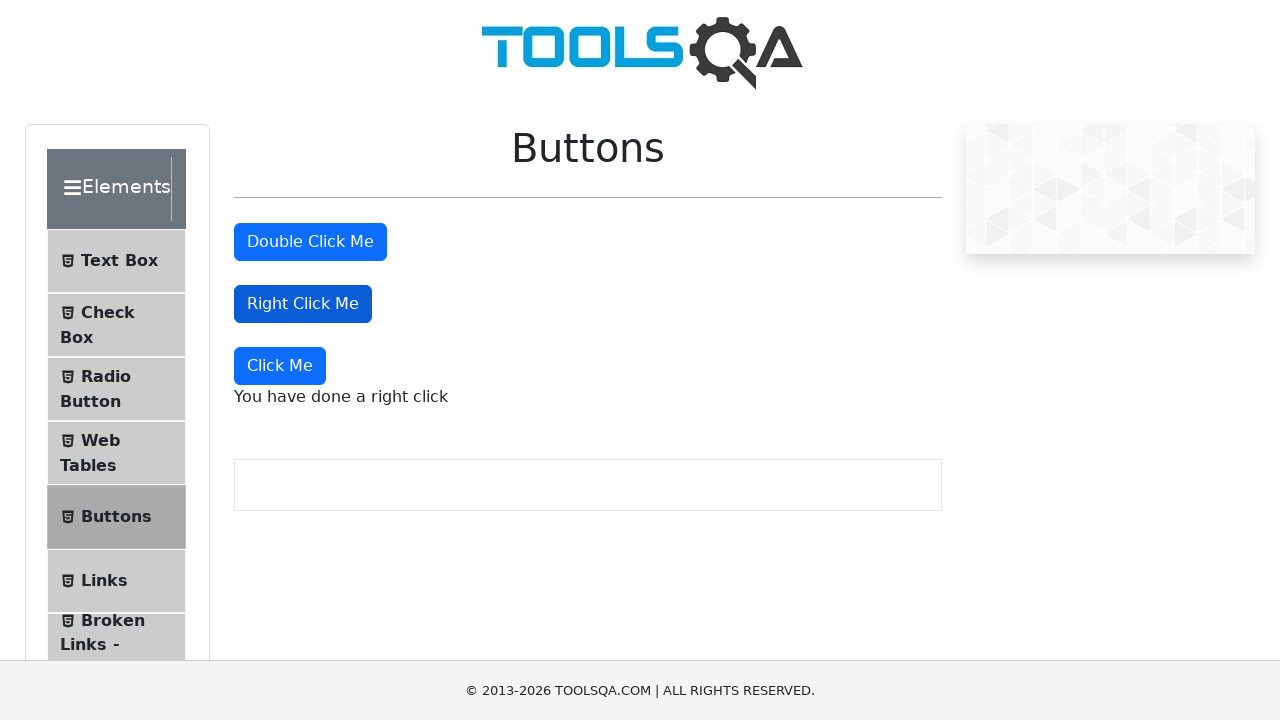

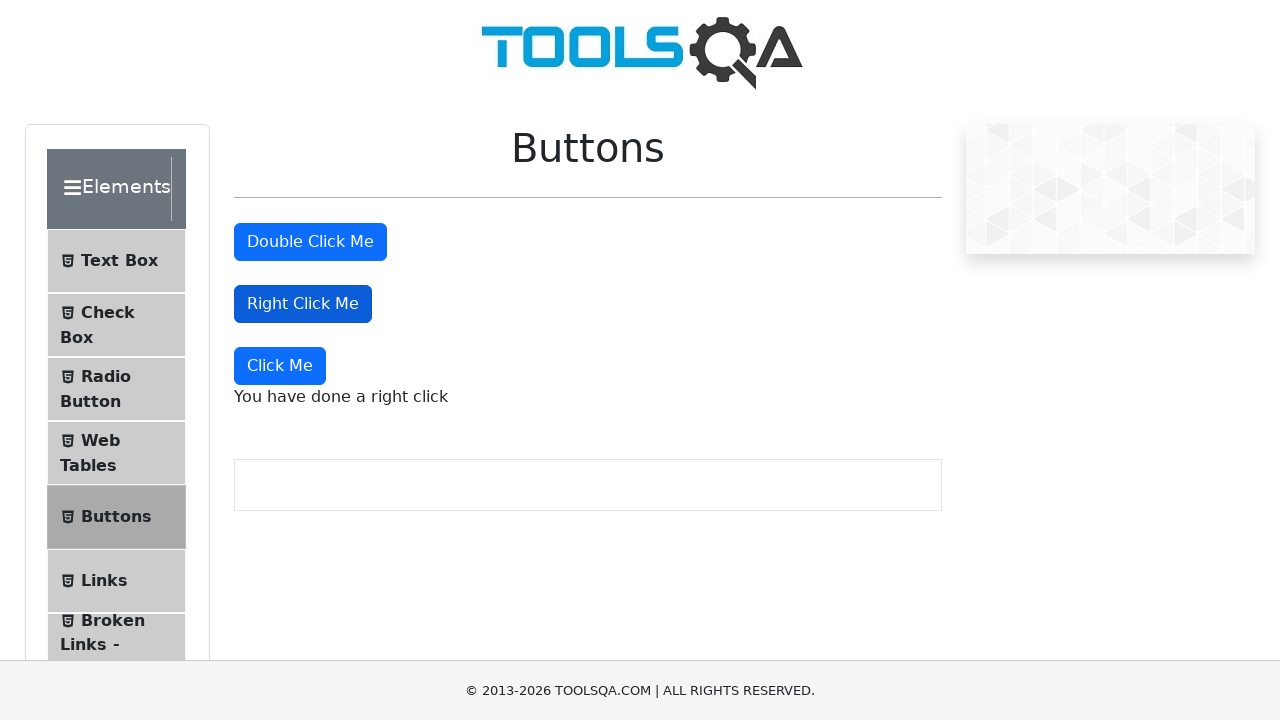